Tests form controls on a basic controls page by selecting radio buttons, checking multiple checkboxes, clicking a button, and navigating via a link

Starting URL: https://www.hyrtutorials.com/p/basic-controls.html

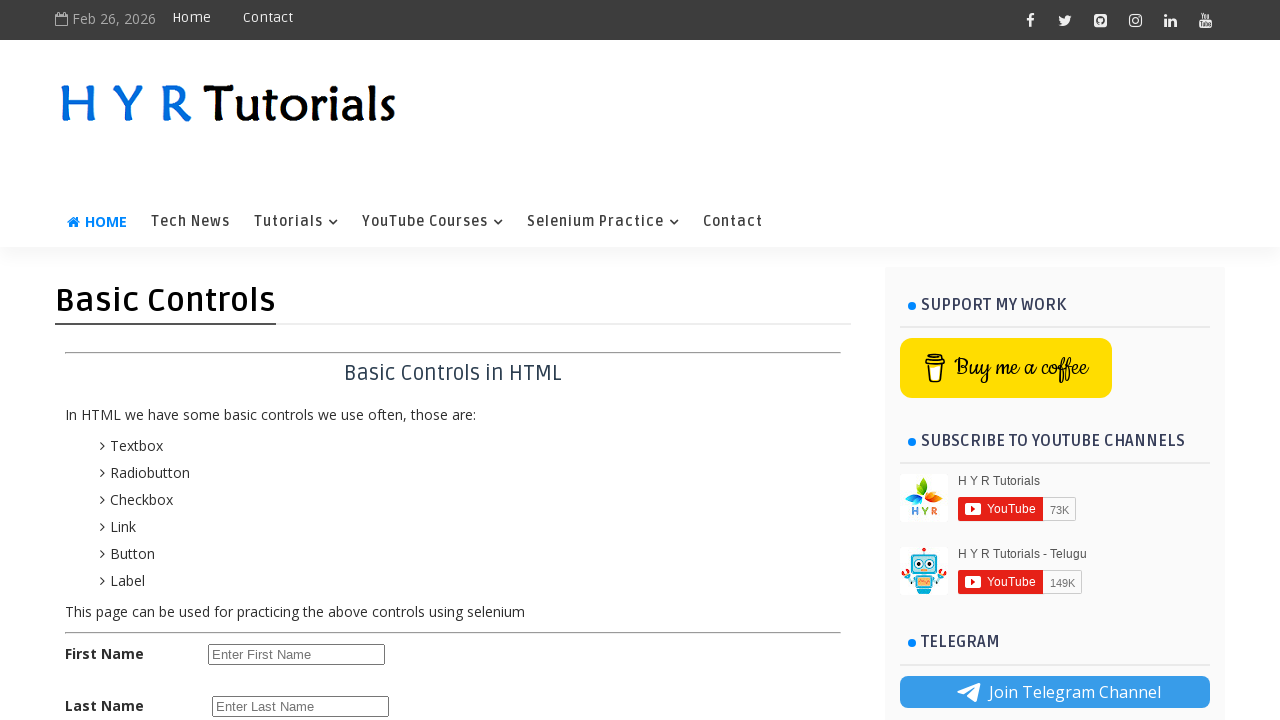

Clicked female radio button at (286, 426) on #femalerb
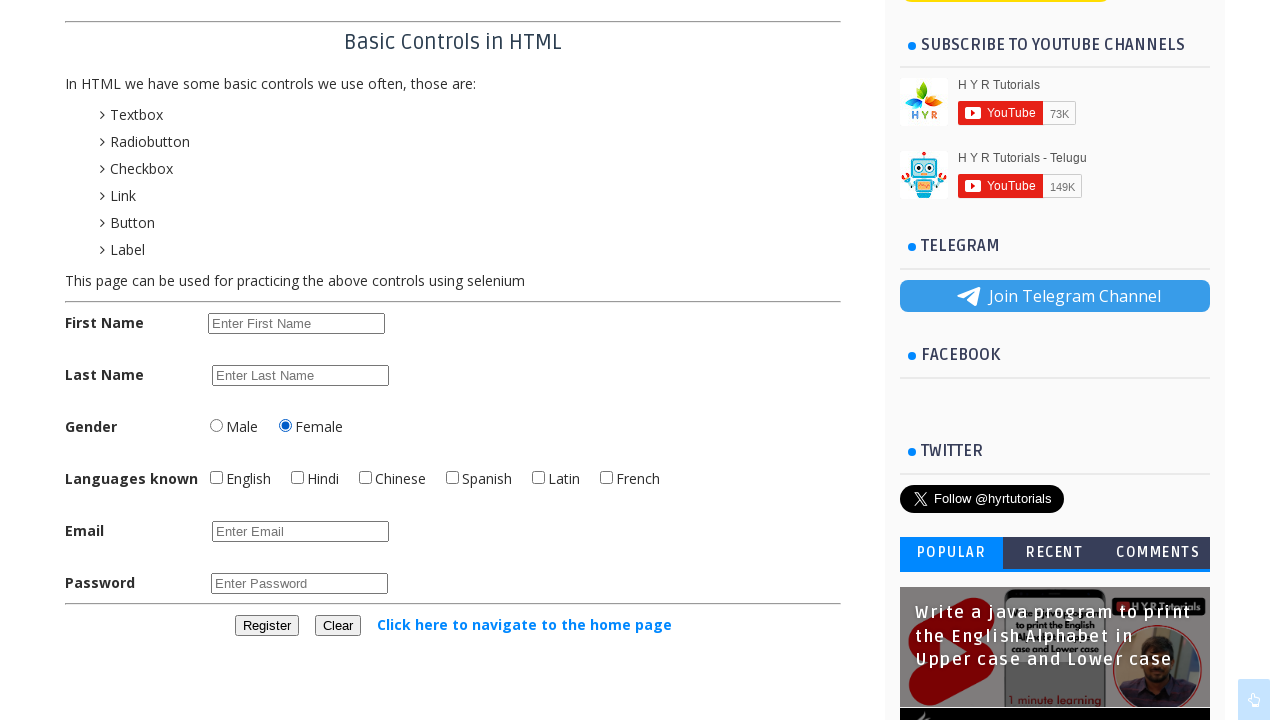

Located language checkboxes
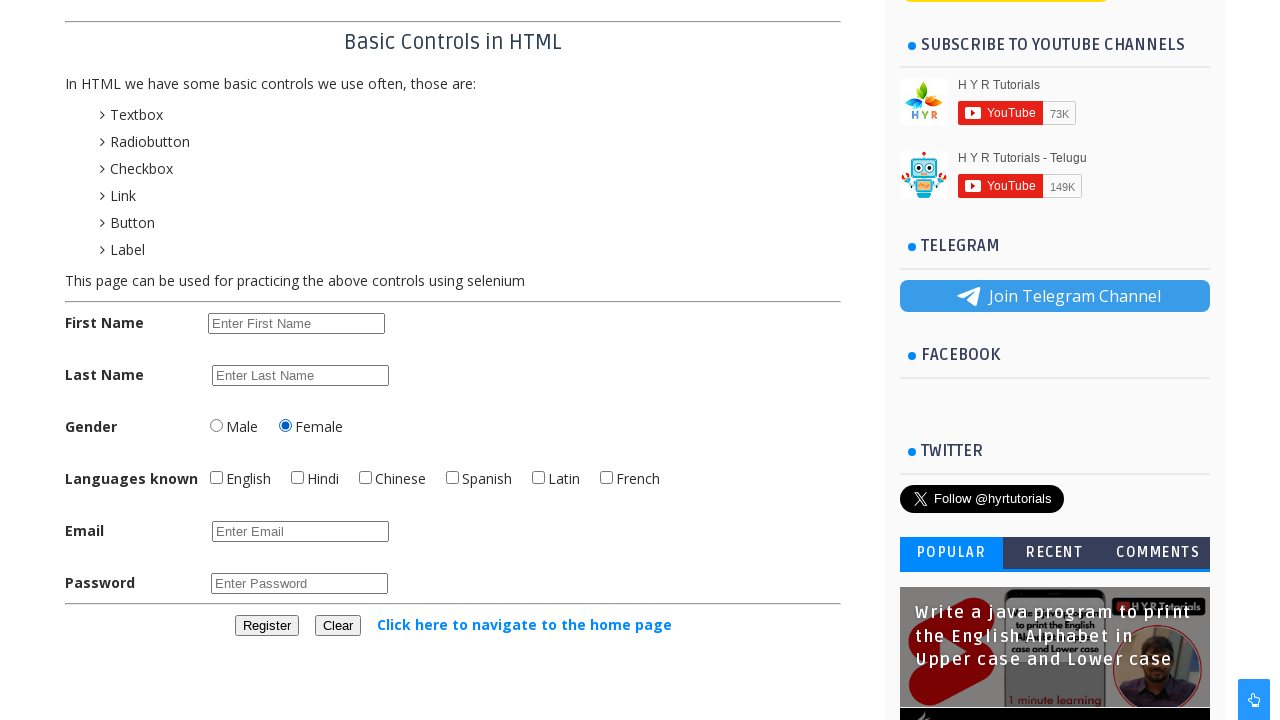

Checked language checkbox 1 at (216, 478) on input[name='language'] >> nth=0
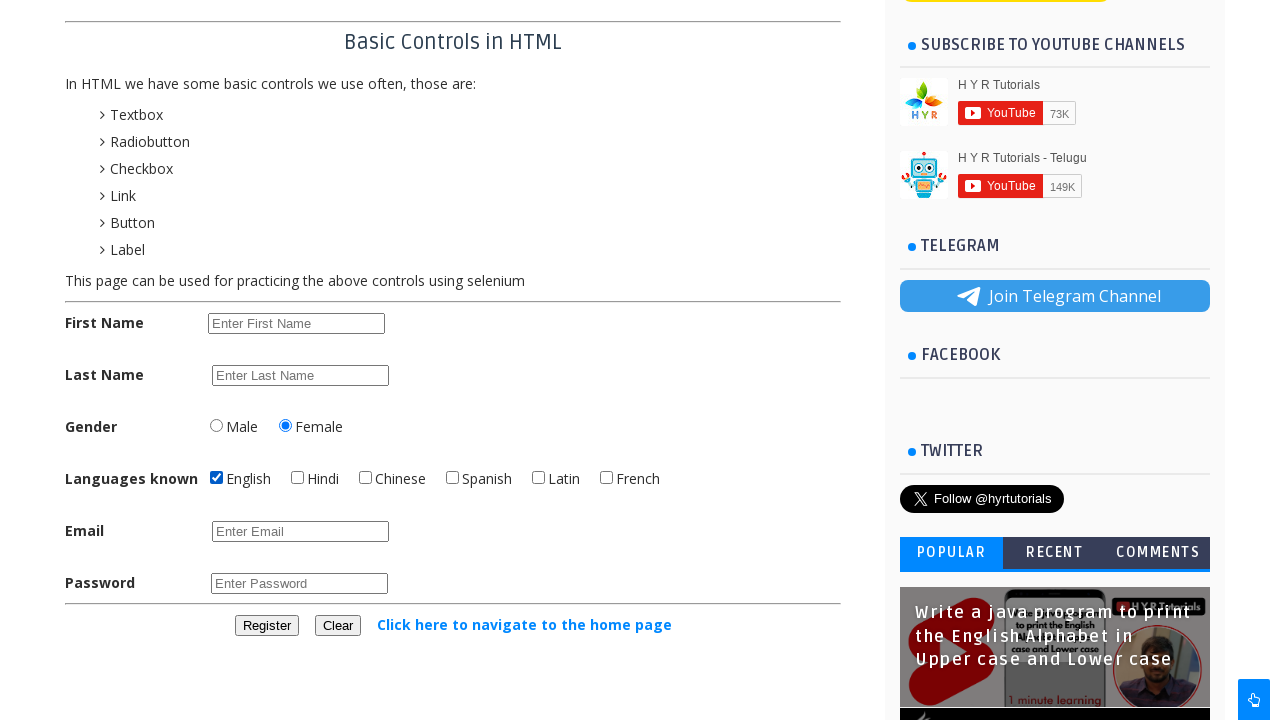

Checked language checkbox 2 at (298, 478) on input[name='language'] >> nth=1
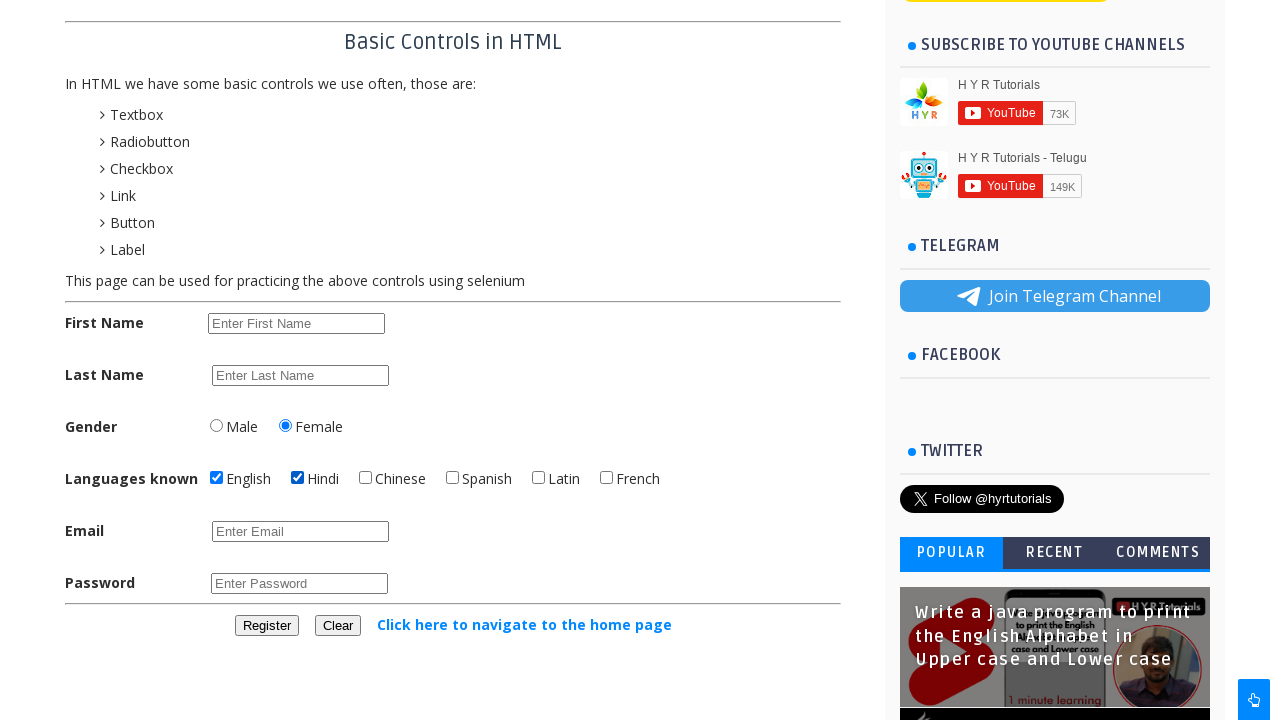

Checked language checkbox 3 at (366, 478) on input[name='language'] >> nth=2
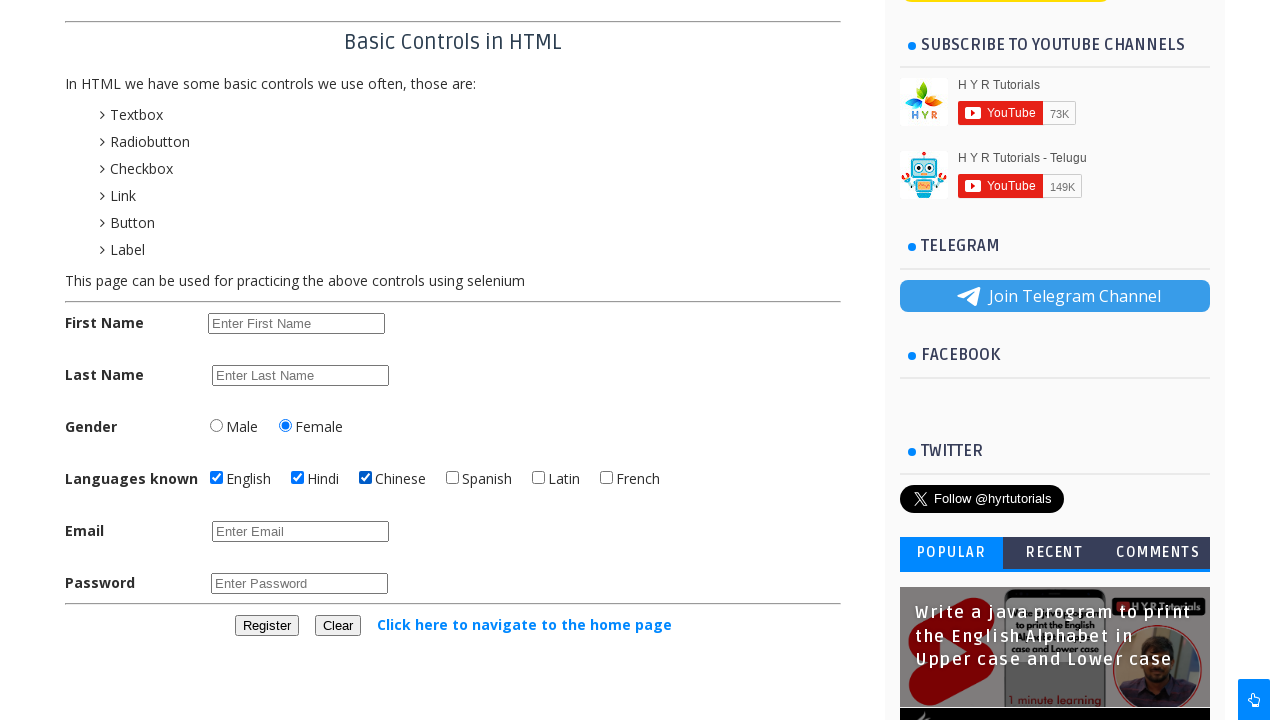

Checked language checkbox 4 at (452, 478) on input[name='language'] >> nth=3
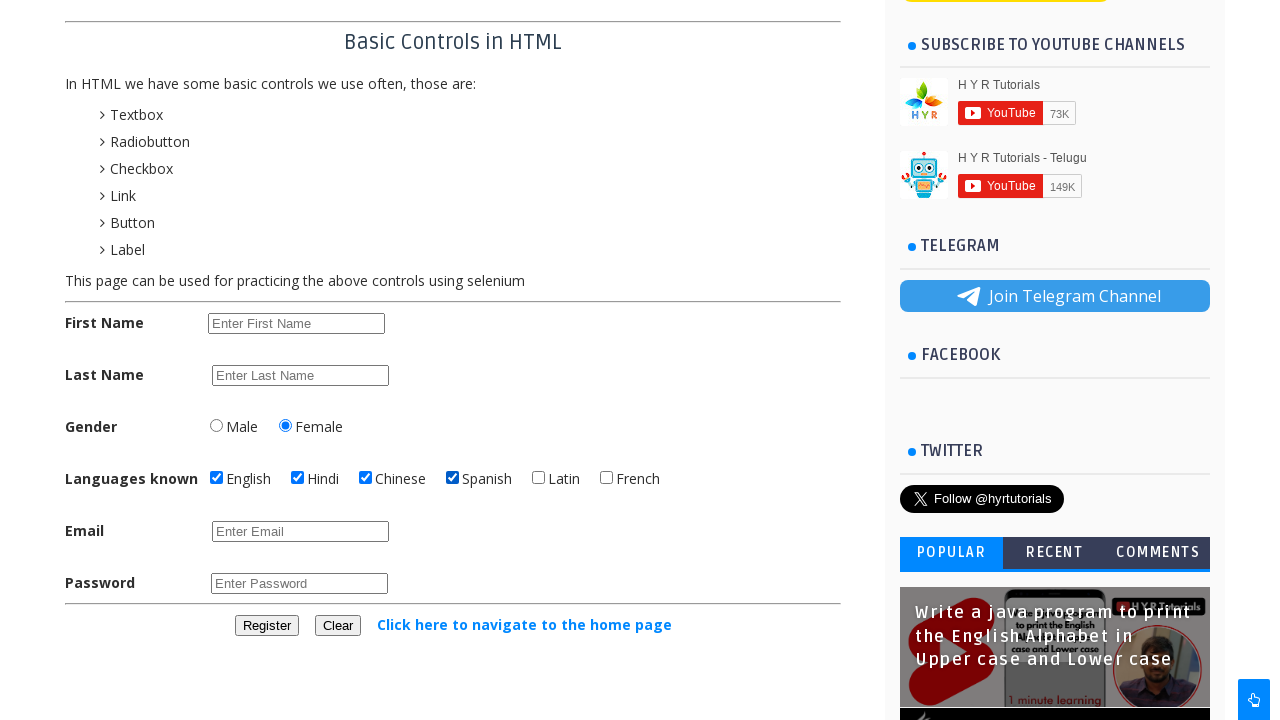

Checked language checkbox 5 at (538, 478) on input[name='language'] >> nth=4
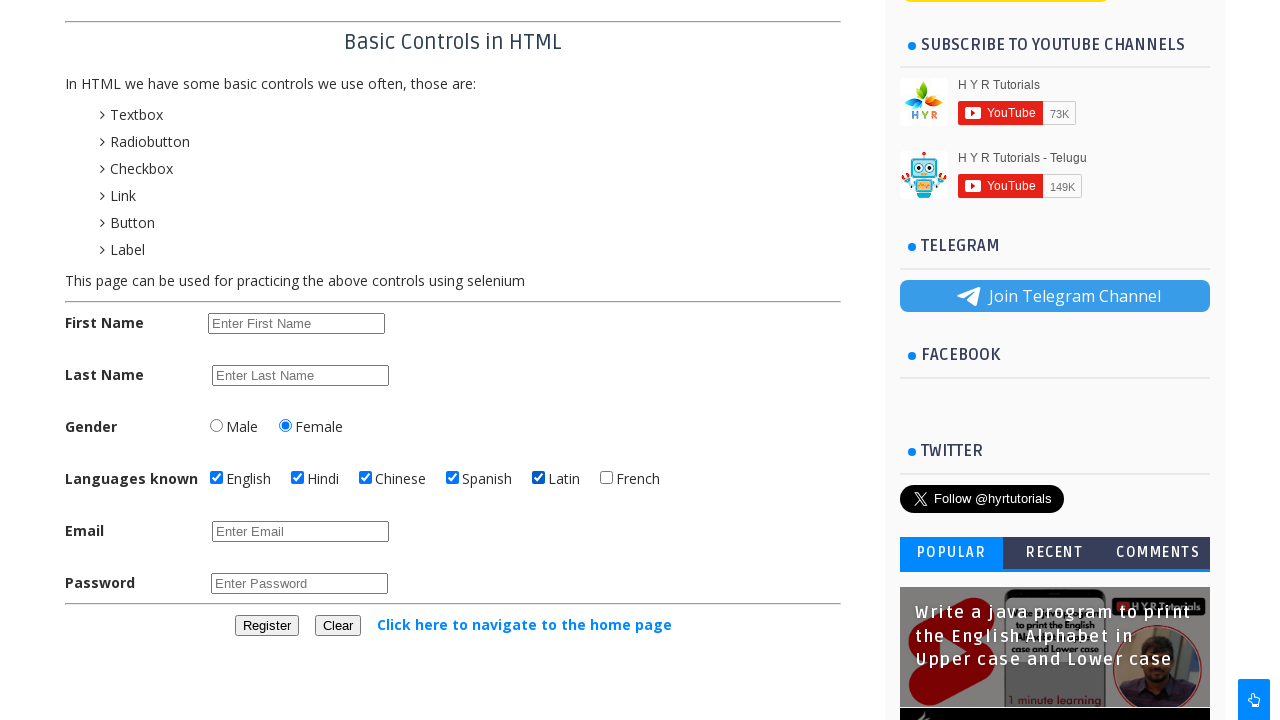

Checked language checkbox 6 at (606, 478) on input[name='language'] >> nth=5
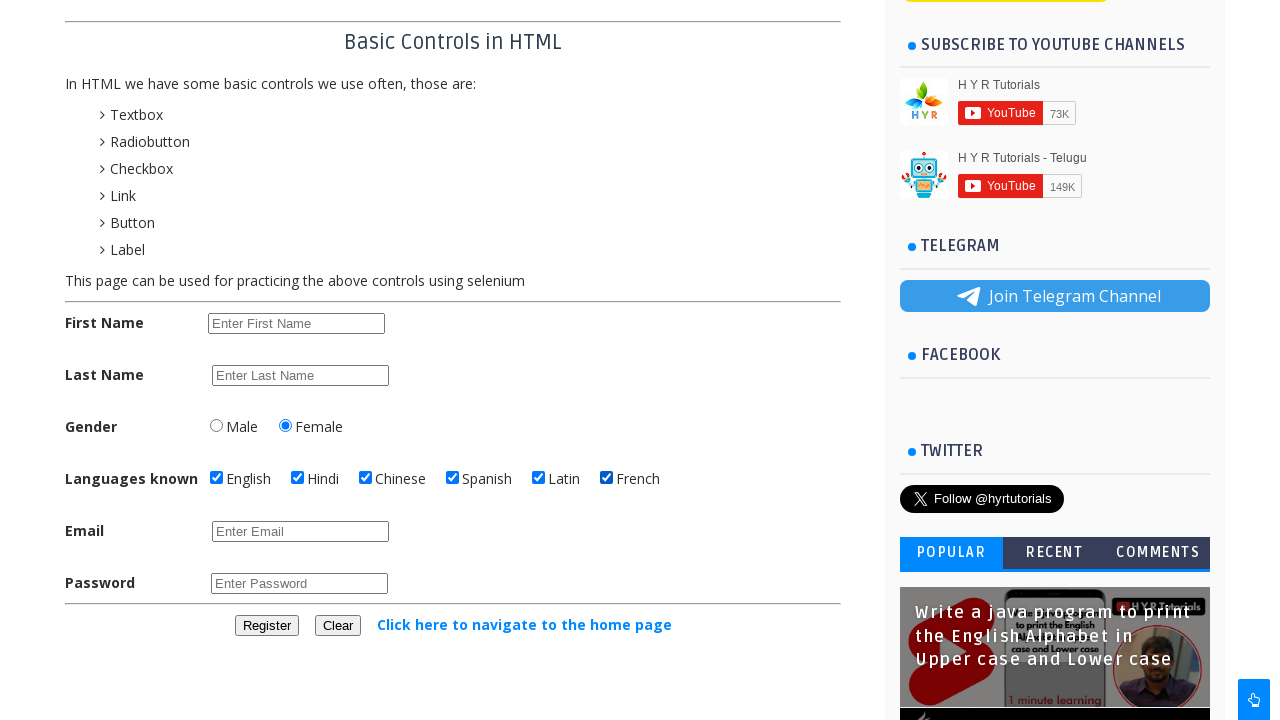

Clicked button with bcButton class at (266, 626) on .bcButton
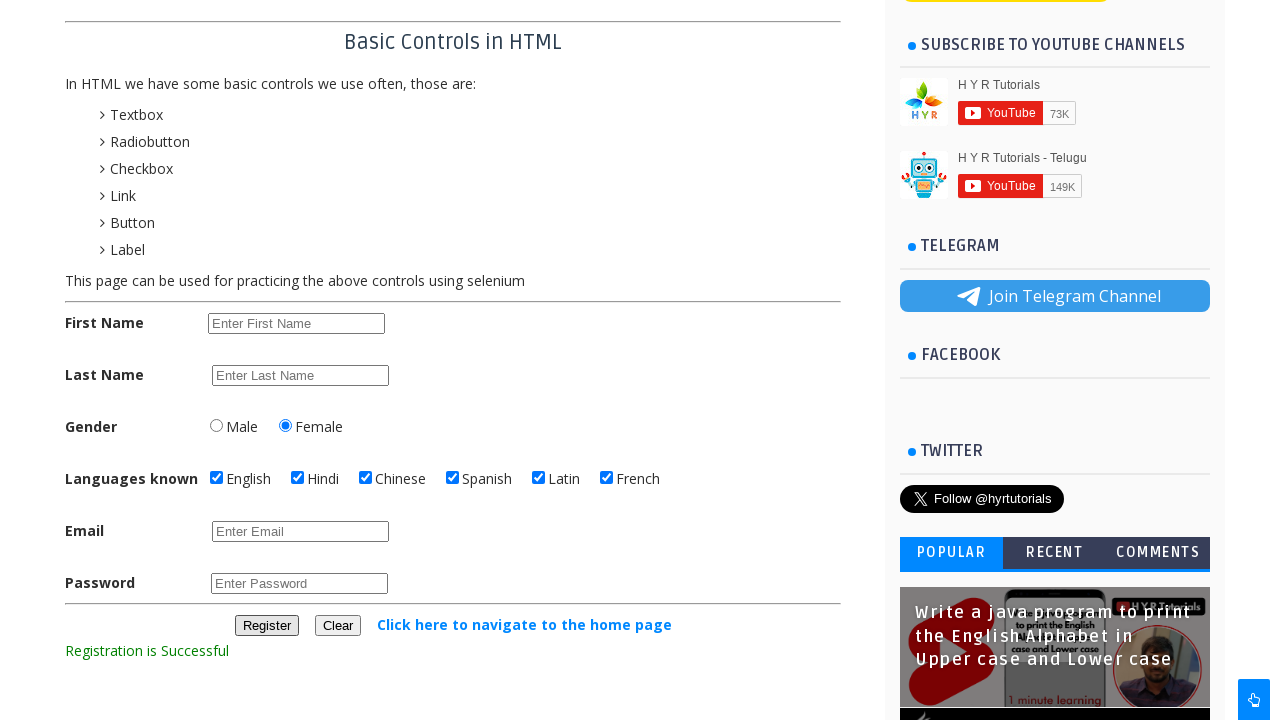

Waited 3 seconds for navigation link to appear
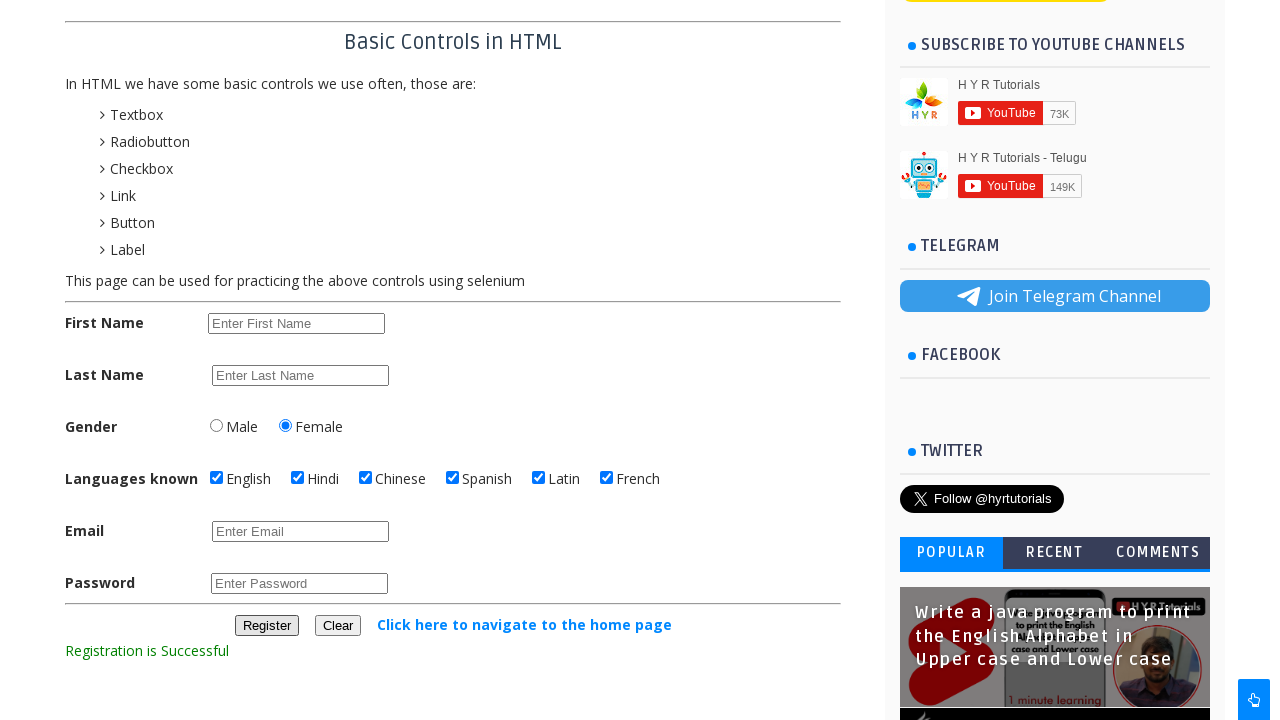

Clicked navigation link to home page at (524, 624) on text='Click here to navigate to the home page'
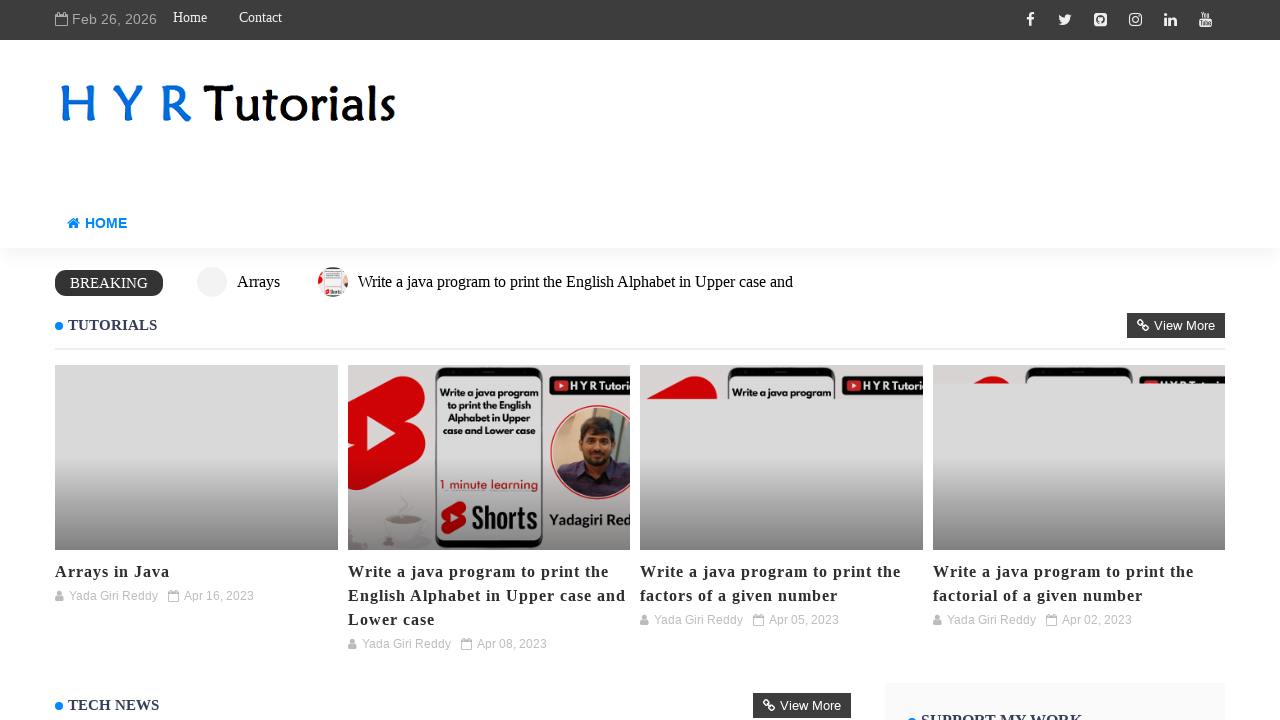

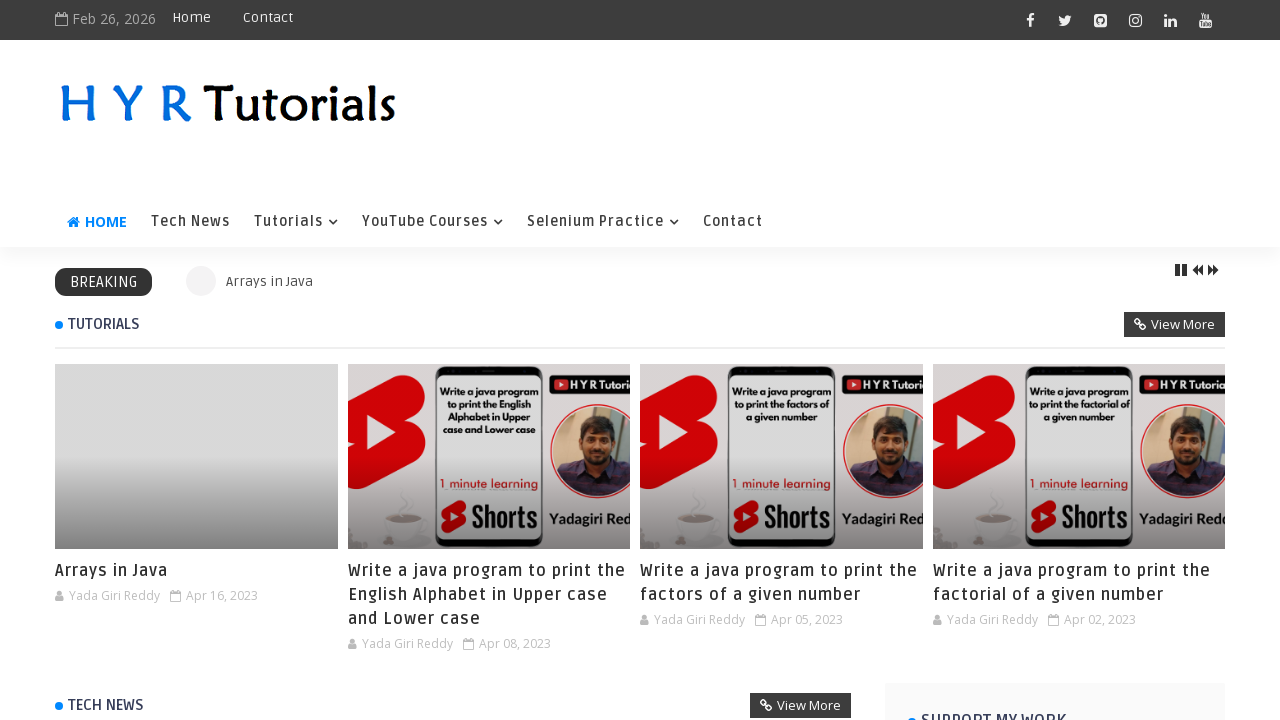